Tests date input by typing a date directly into the text field and verifying the result message shows the entered date

Starting URL: https://kristinek.github.io/site/examples/actions

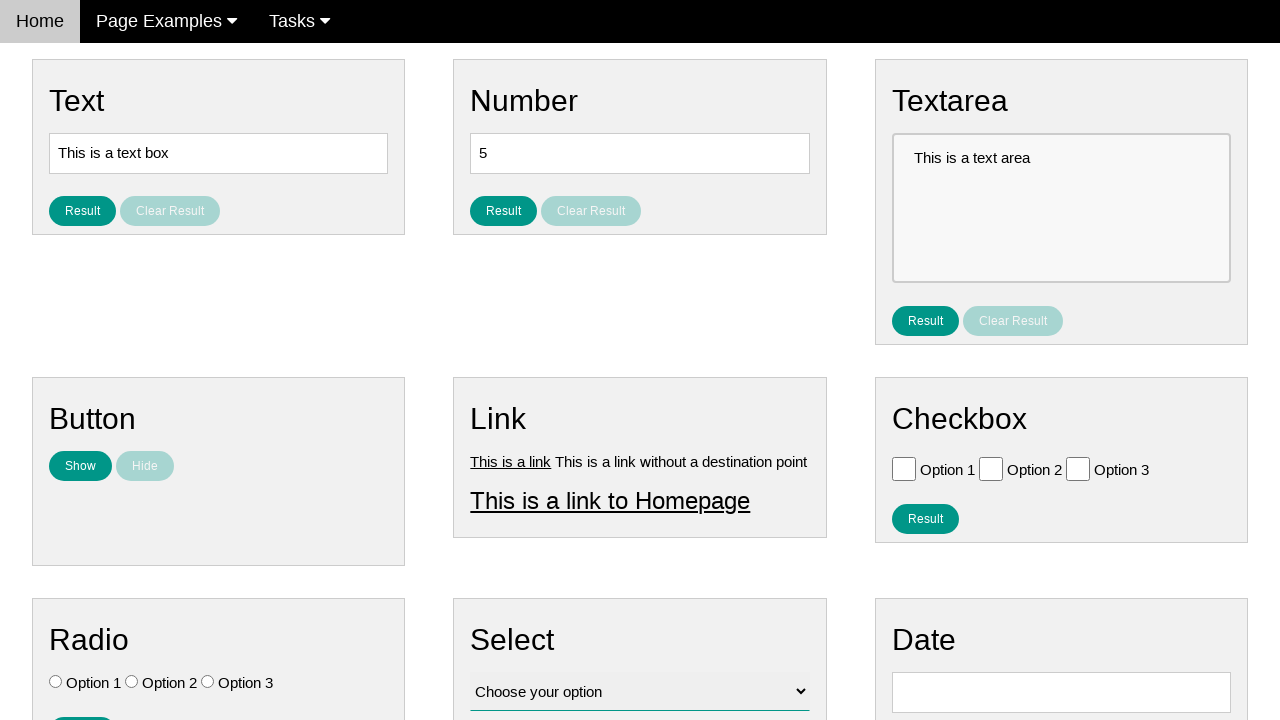

Filled date field with '05/02/1959' on #vfb-8
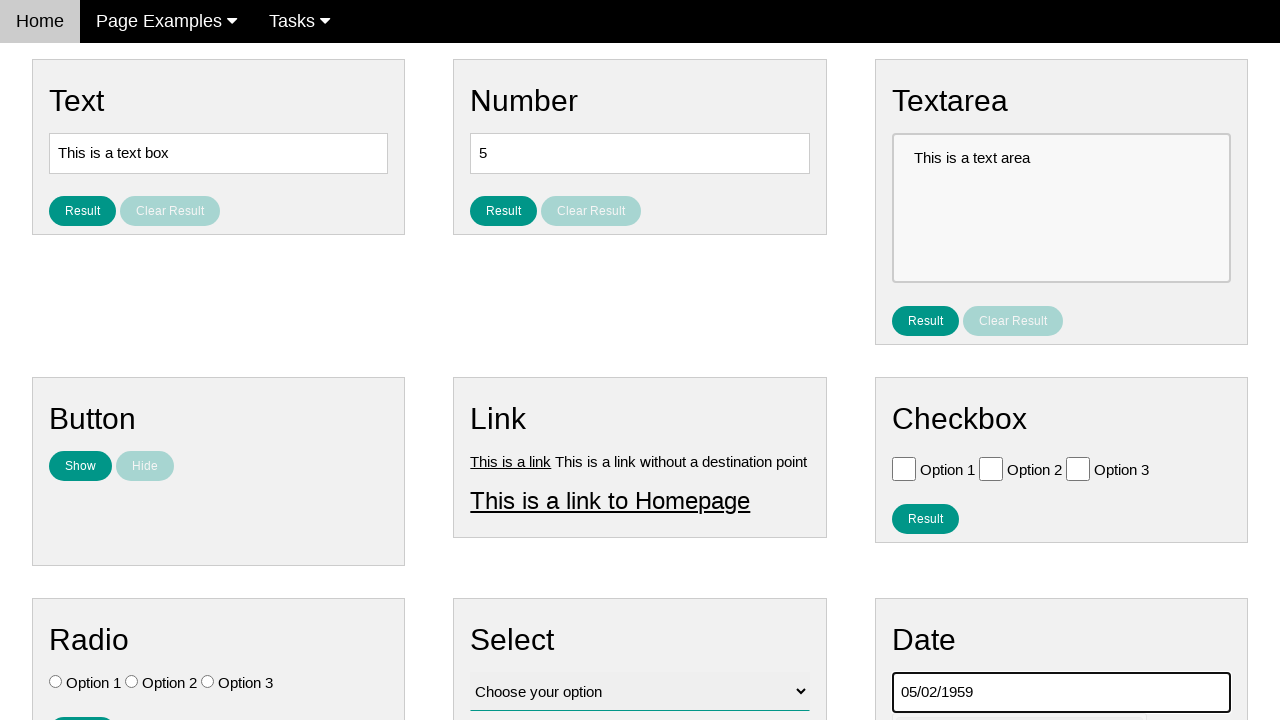

Pressed Enter to confirm date entry on #vfb-8
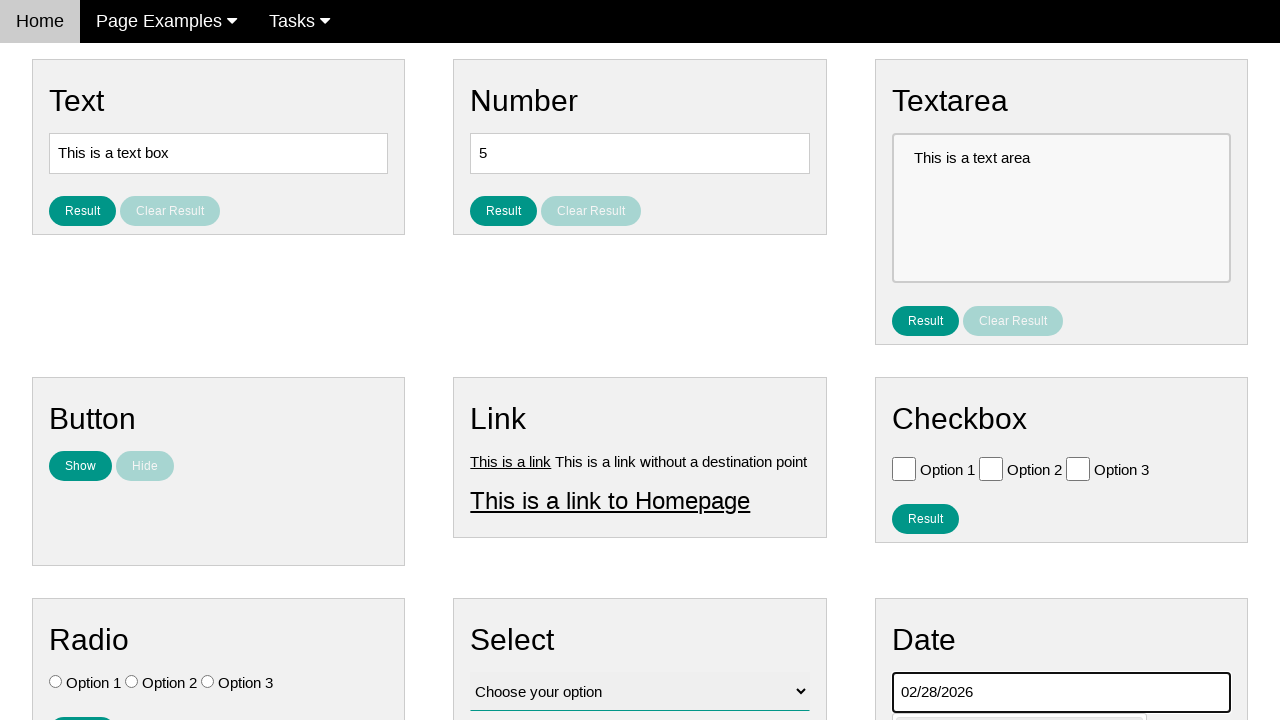

Waited 1000ms for date to be processed
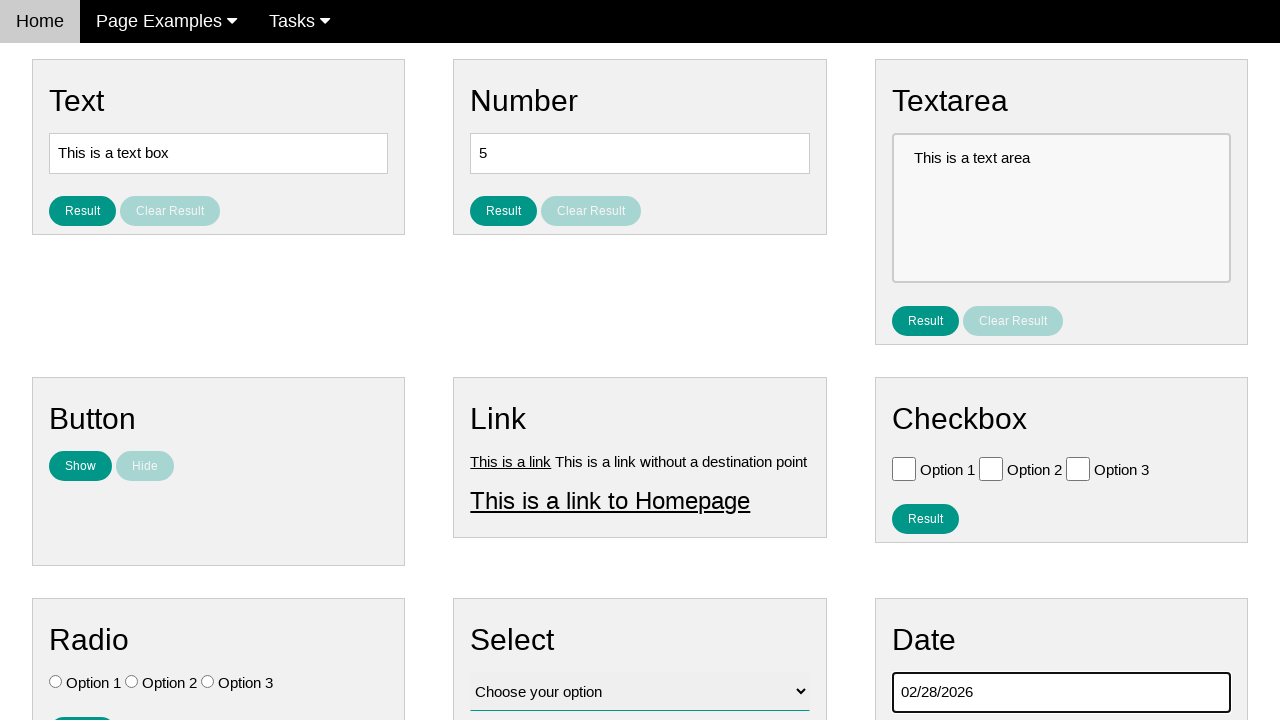

Clicked result button to display date at (925, 425) on #result_button_date
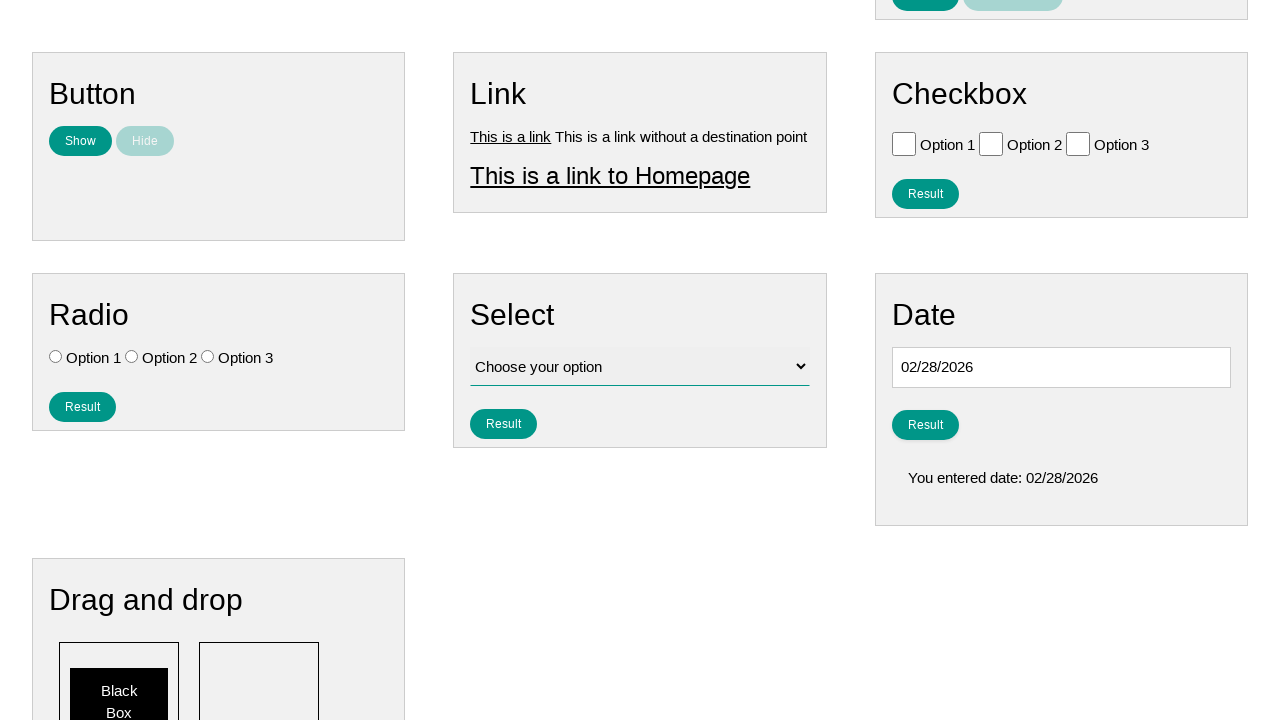

Result message appeared with entered date
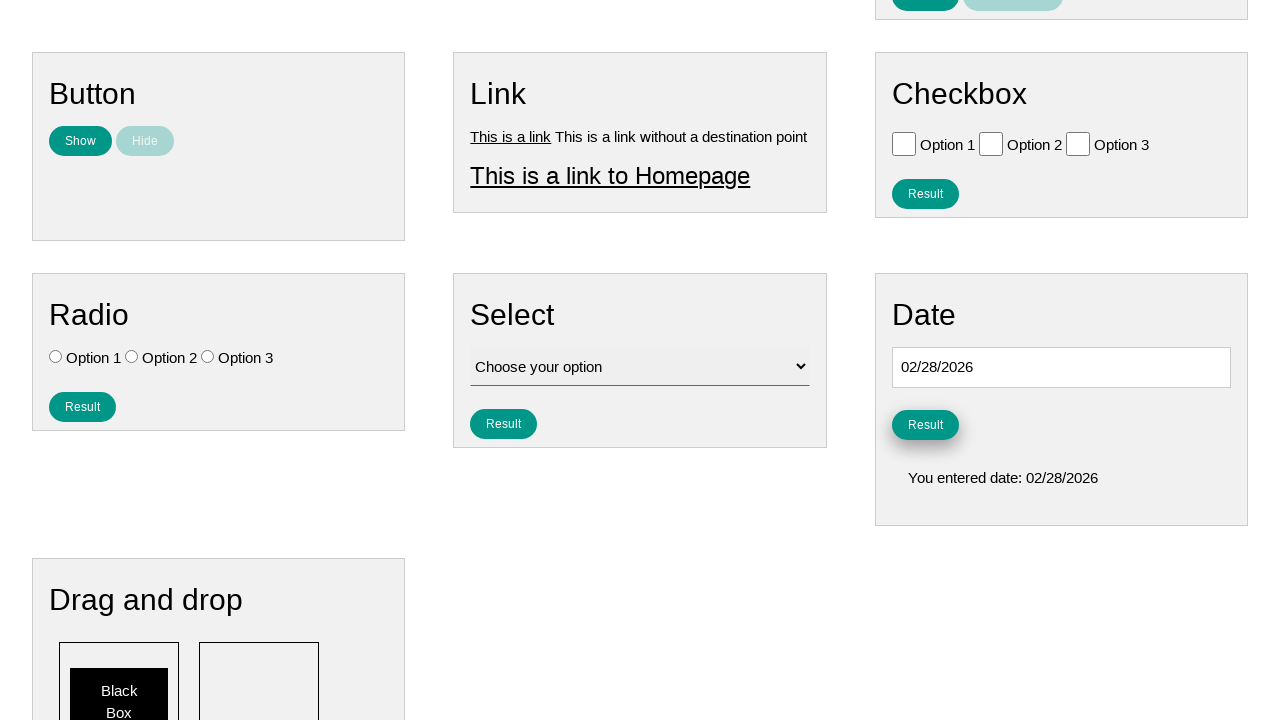

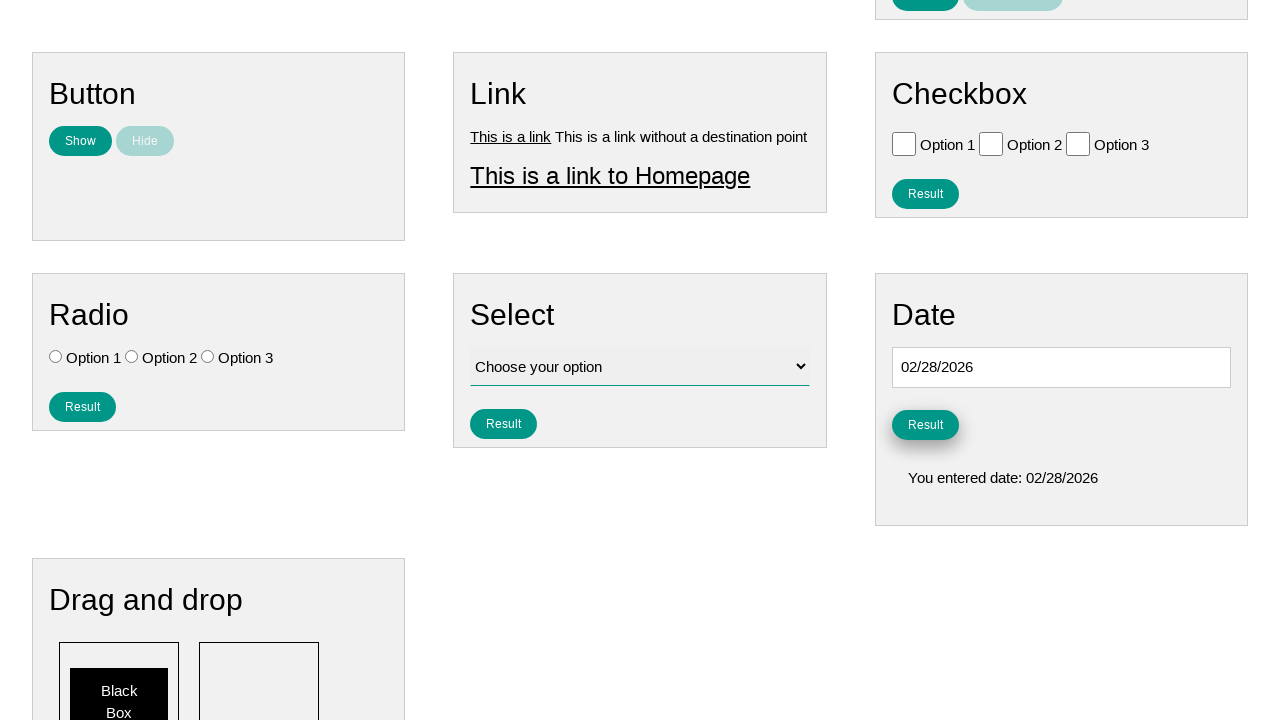